Tests clicking a JavaScript prompt button, entering text in the prompt, accepting it, and verifying the entered text is displayed

Starting URL: https://the-internet.herokuapp.com/javascript_alerts

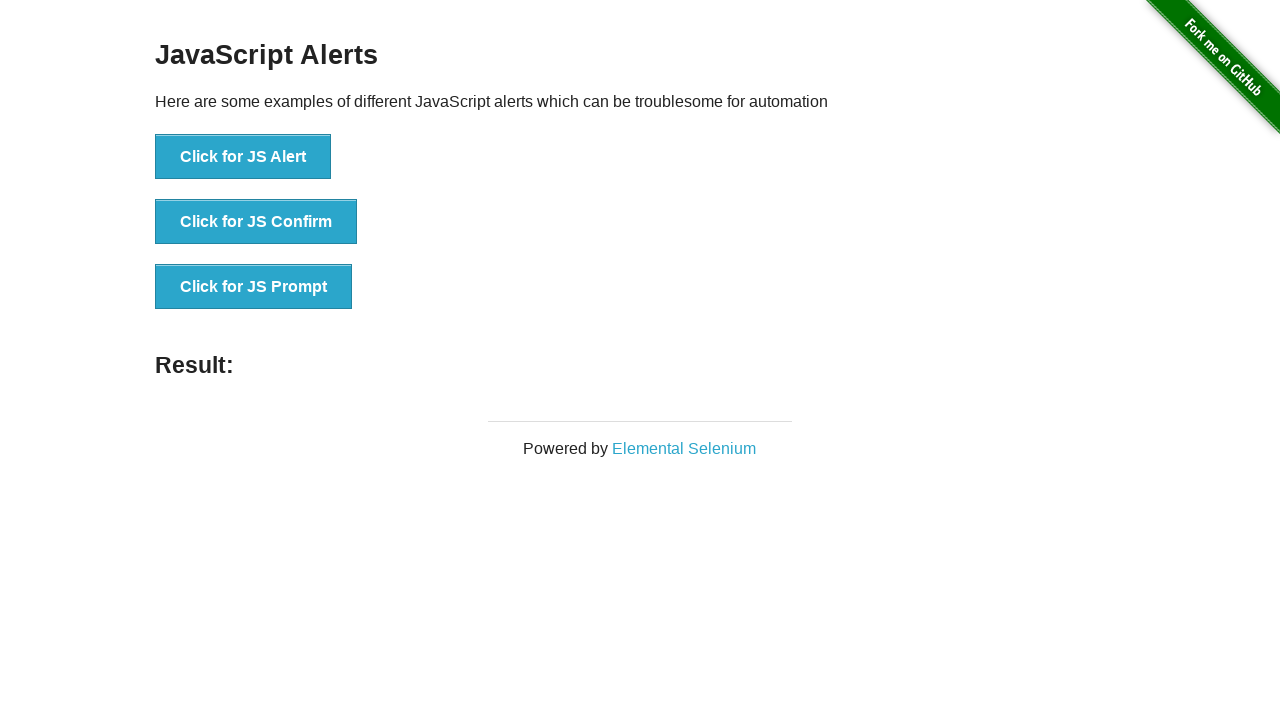

Set up dialog handler to accept prompts with 'Test' text
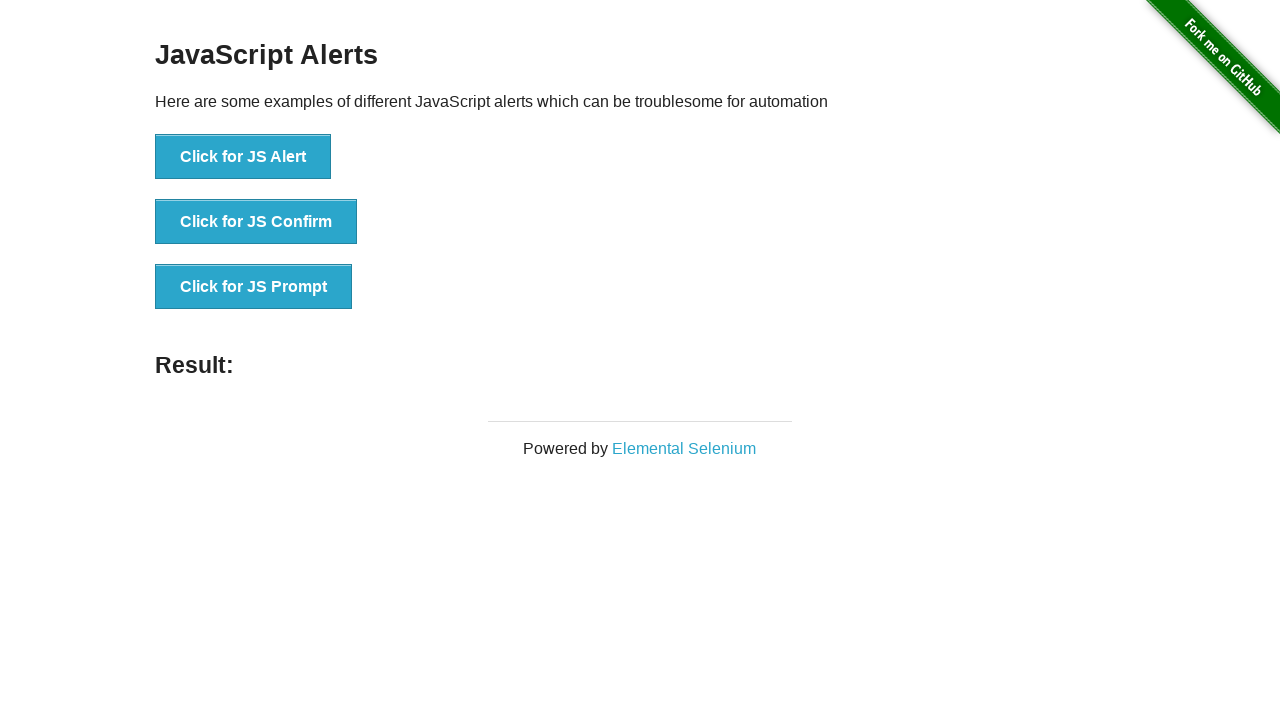

Clicked the JavaScript Prompt button at (254, 287) on li > button:has-text('Prompt')
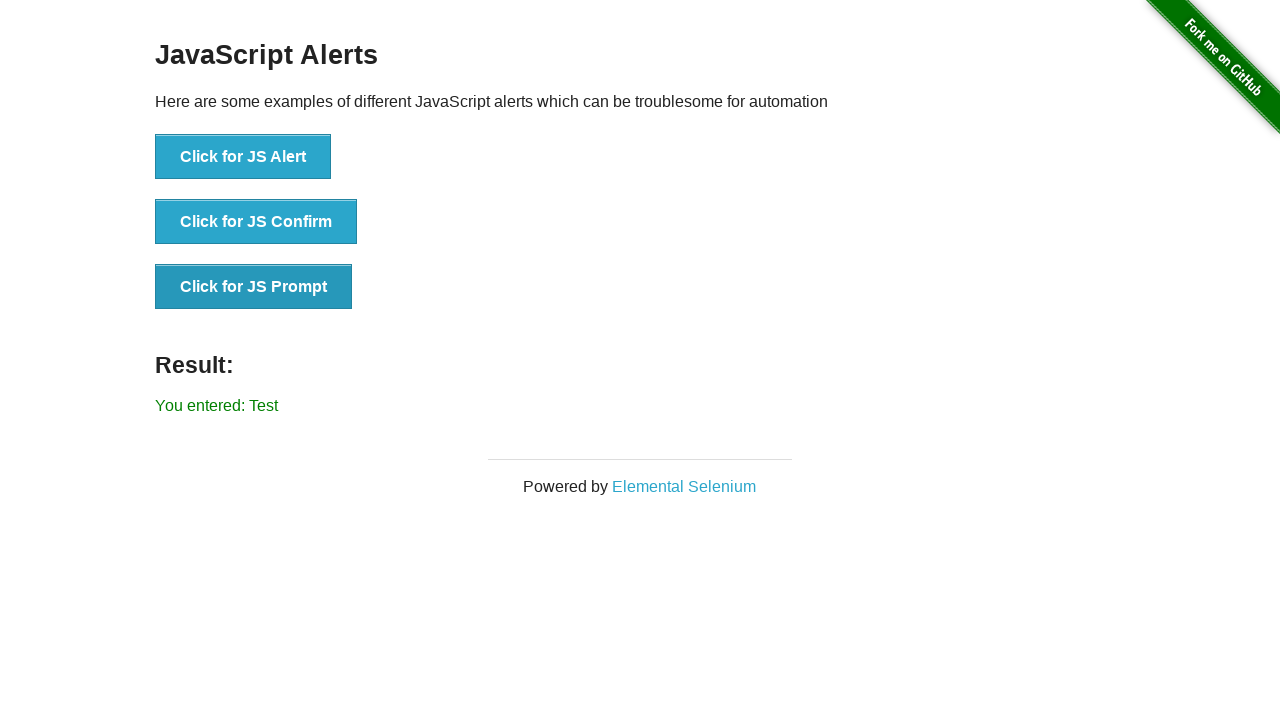

Waited for result element to appear
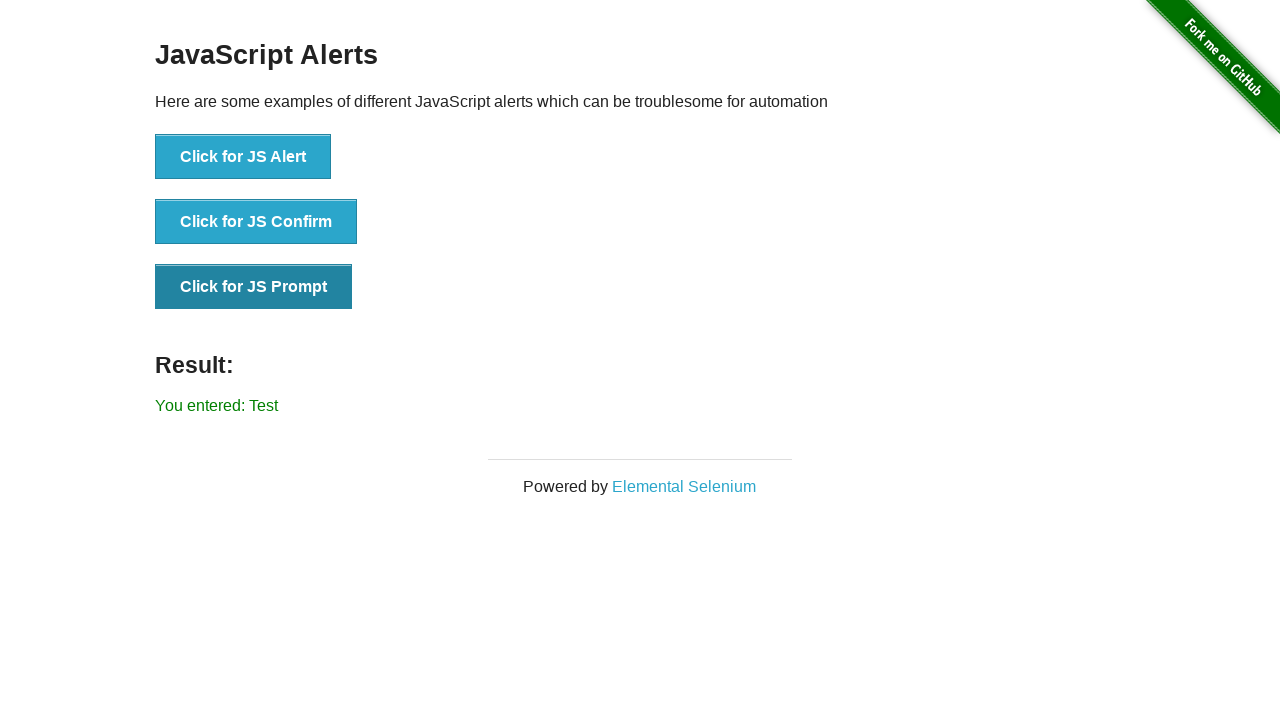

Retrieved text content from result element
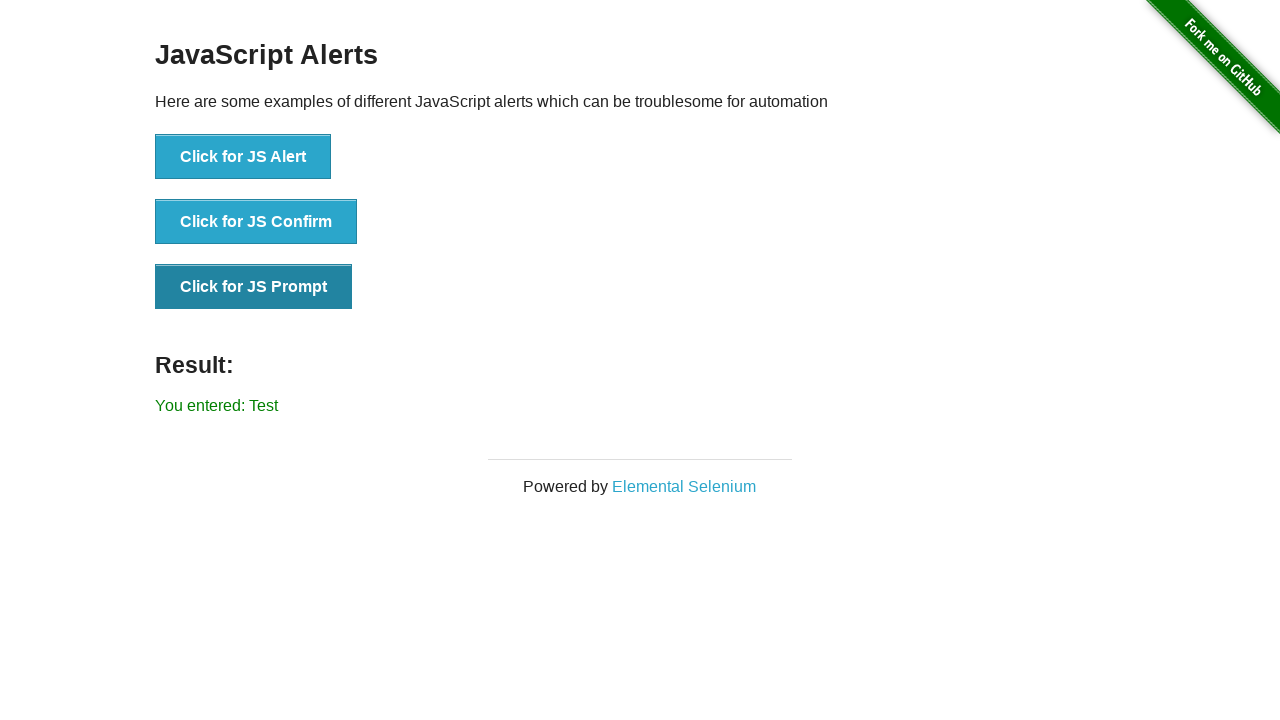

Verified that entered text 'Test' is displayed in result
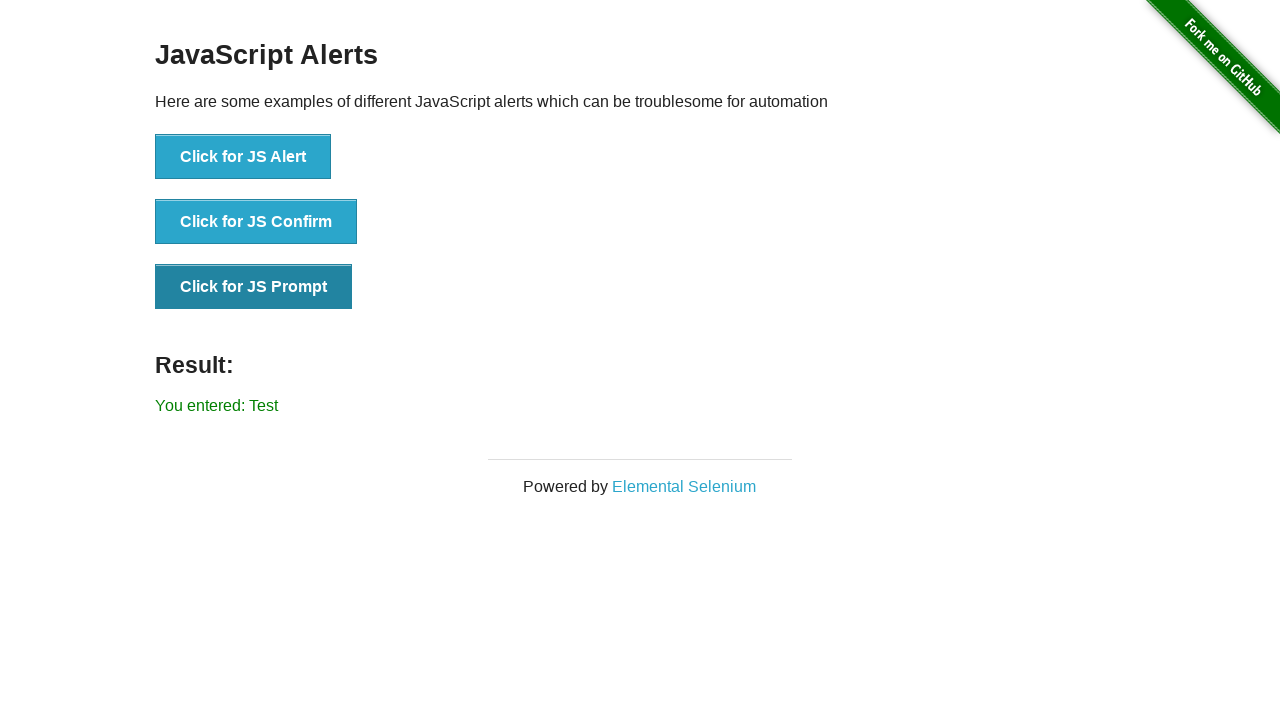

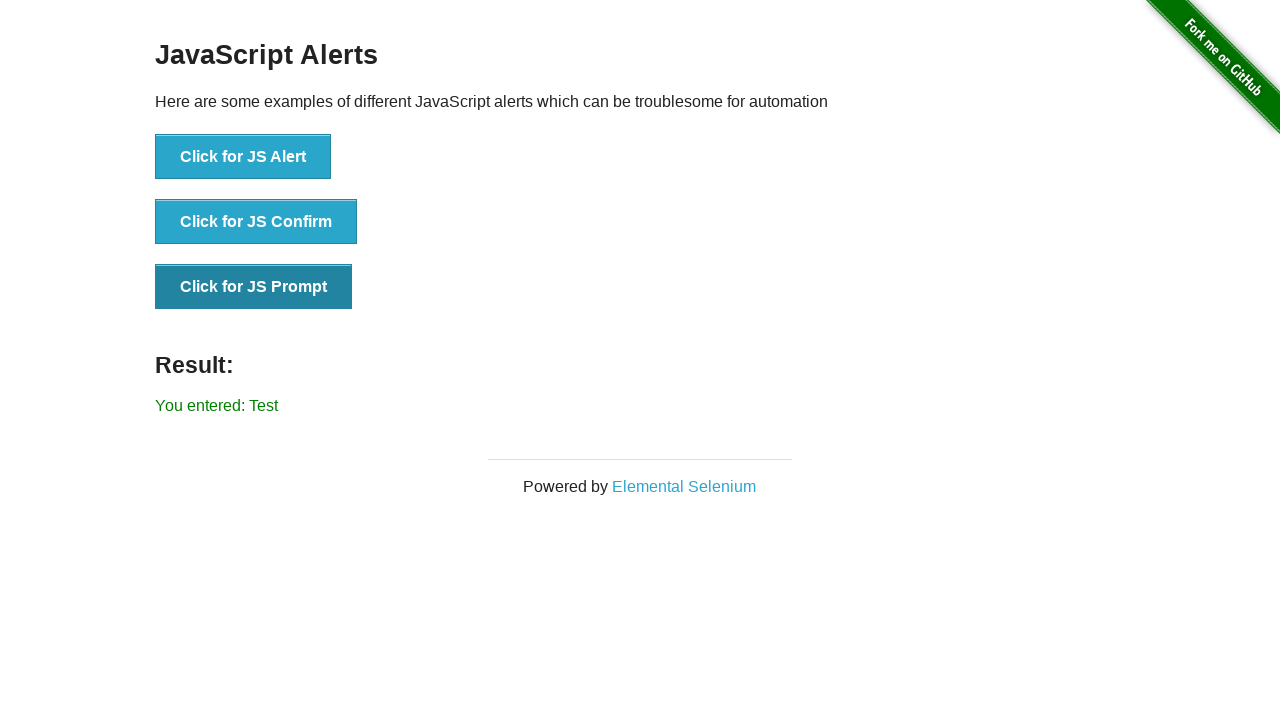